Tests opting out of A/B tests by visiting the page first, then adding an opt-out cookie, refreshing, and verifying the heading changes from "A/B Test" to "No A/B Test".

Starting URL: http://the-internet.herokuapp.com/abtest

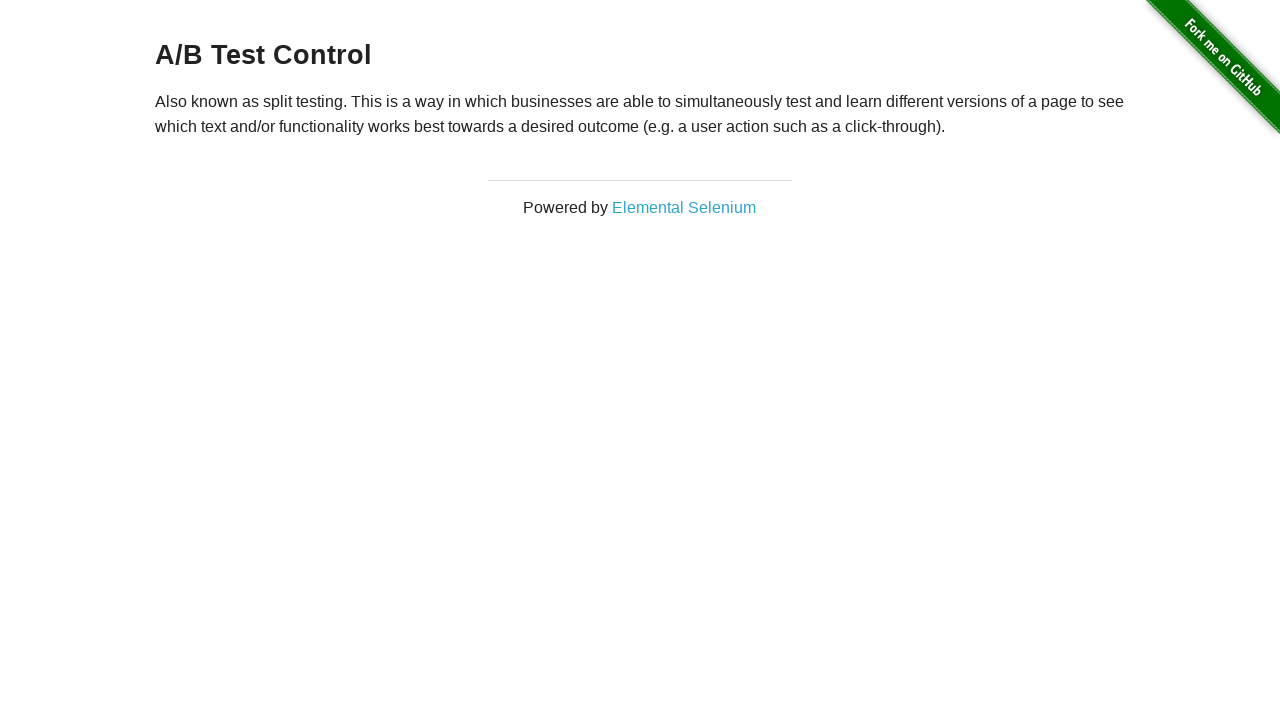

Retrieved heading text content from h3 element
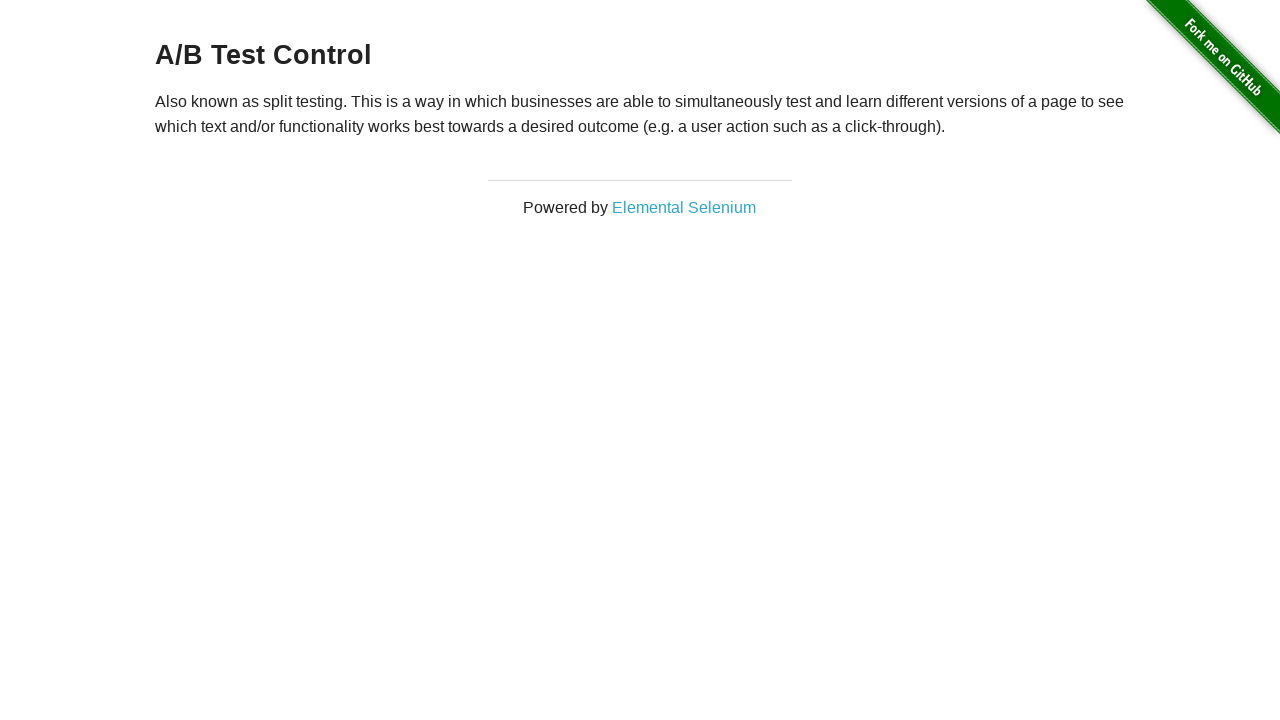

Verified heading starts with 'A/B Test'
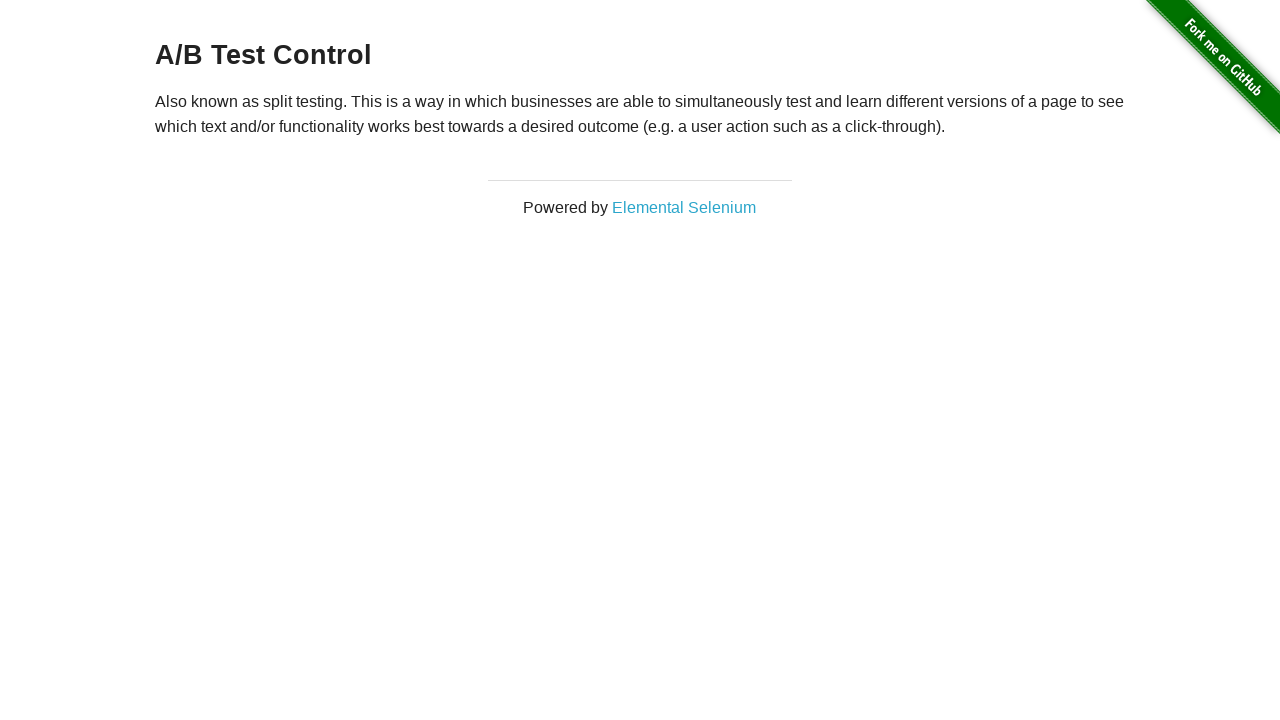

Added optimizelyOptOut cookie to context
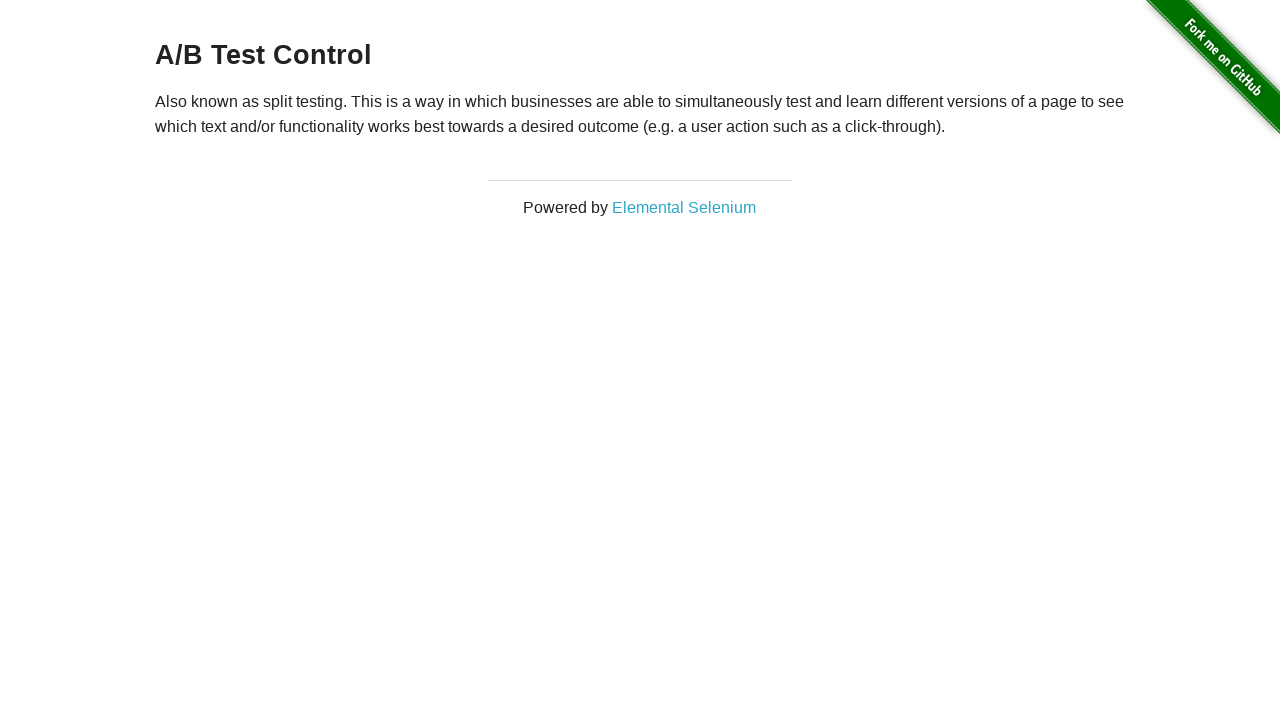

Reloaded the page after adding opt-out cookie
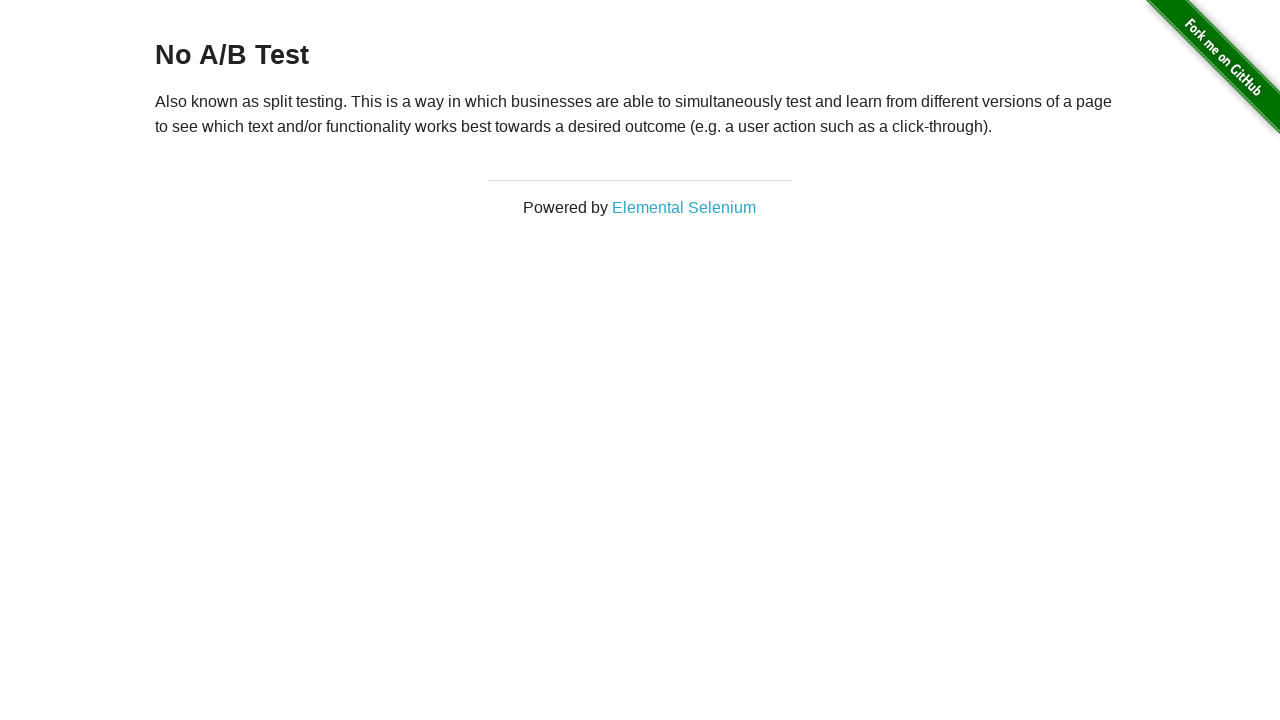

Retrieved heading text content from h3 element after reload
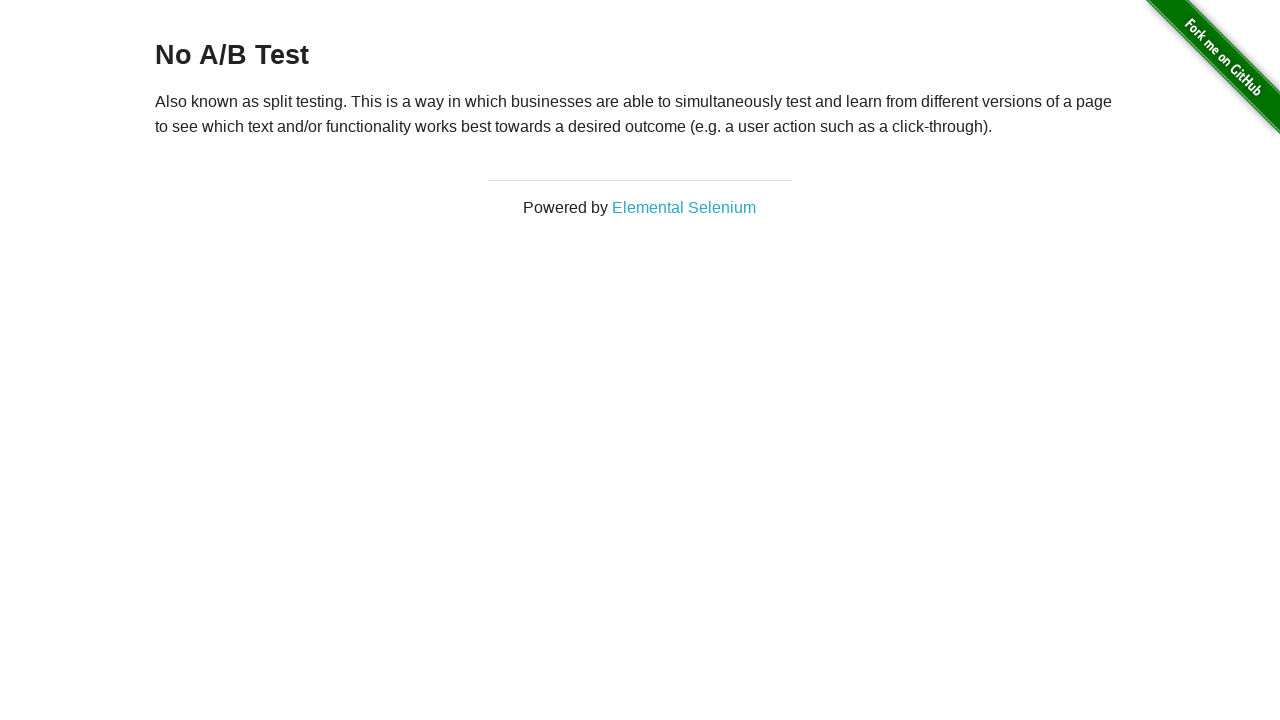

Verified heading starts with 'No A/B Test' after opting out
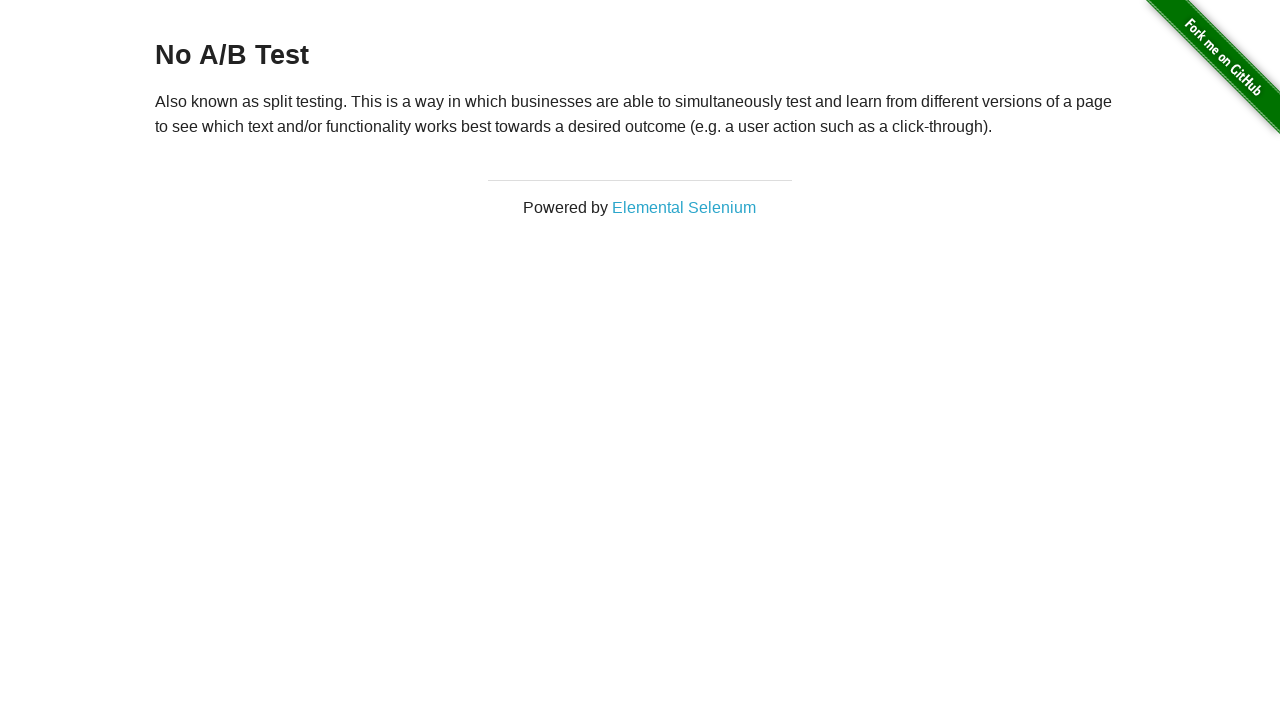

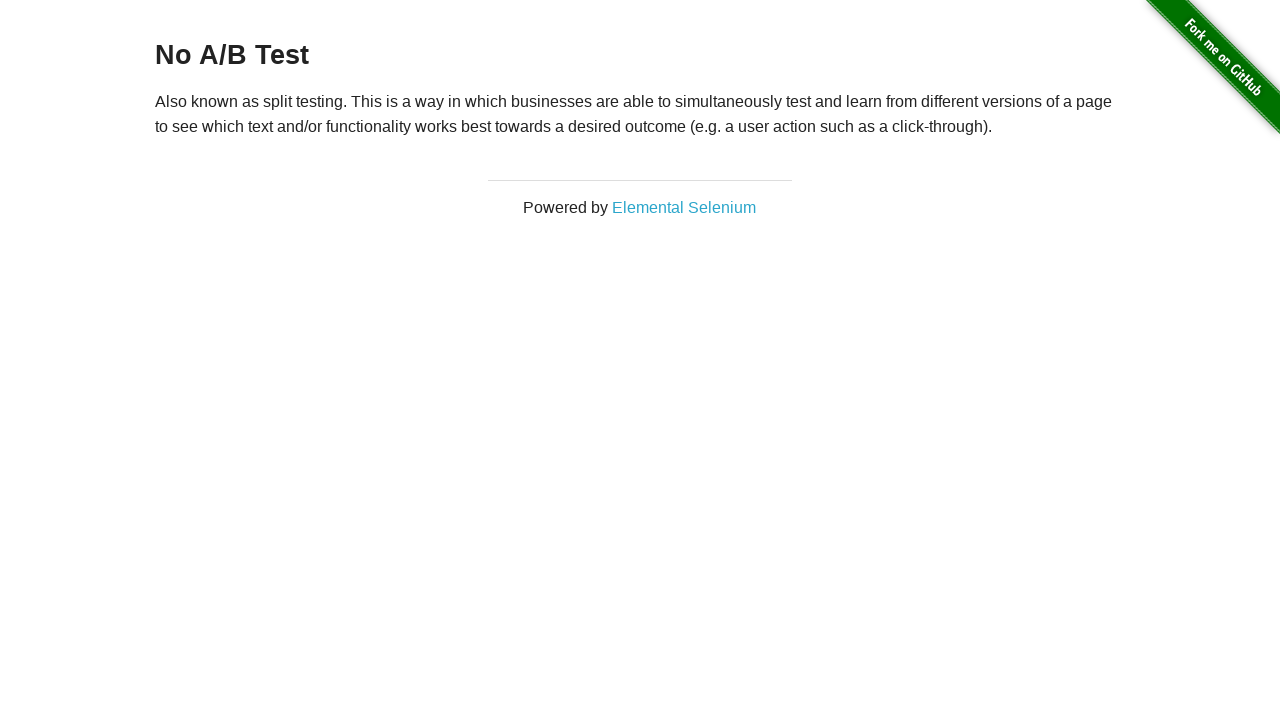